Tests navigation to the Transfer Loan WSDL service page by clicking the transfer loan link

Starting URL: https://parabank.parasoft.com/parabank

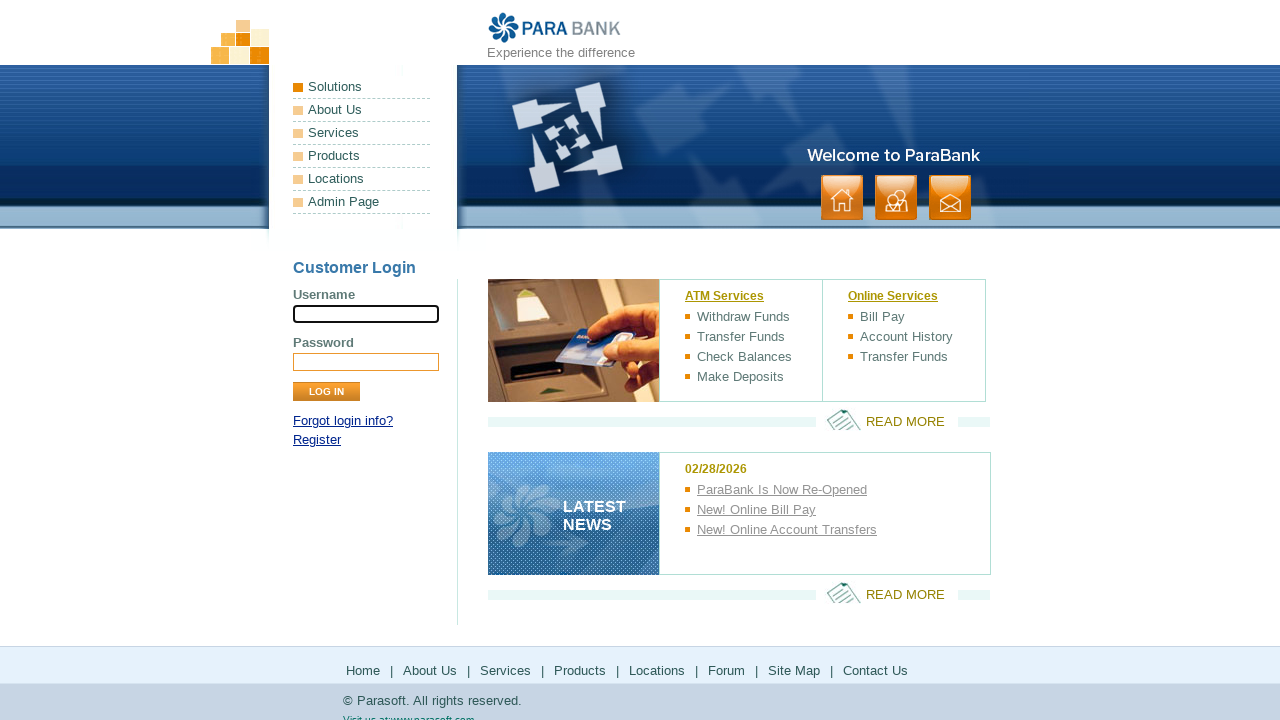

Clicked on Transfer Loan link at (754, 337) on xpath=/html/body/div[1]/div[3]/div[2]/ul[1]/li[3]/a
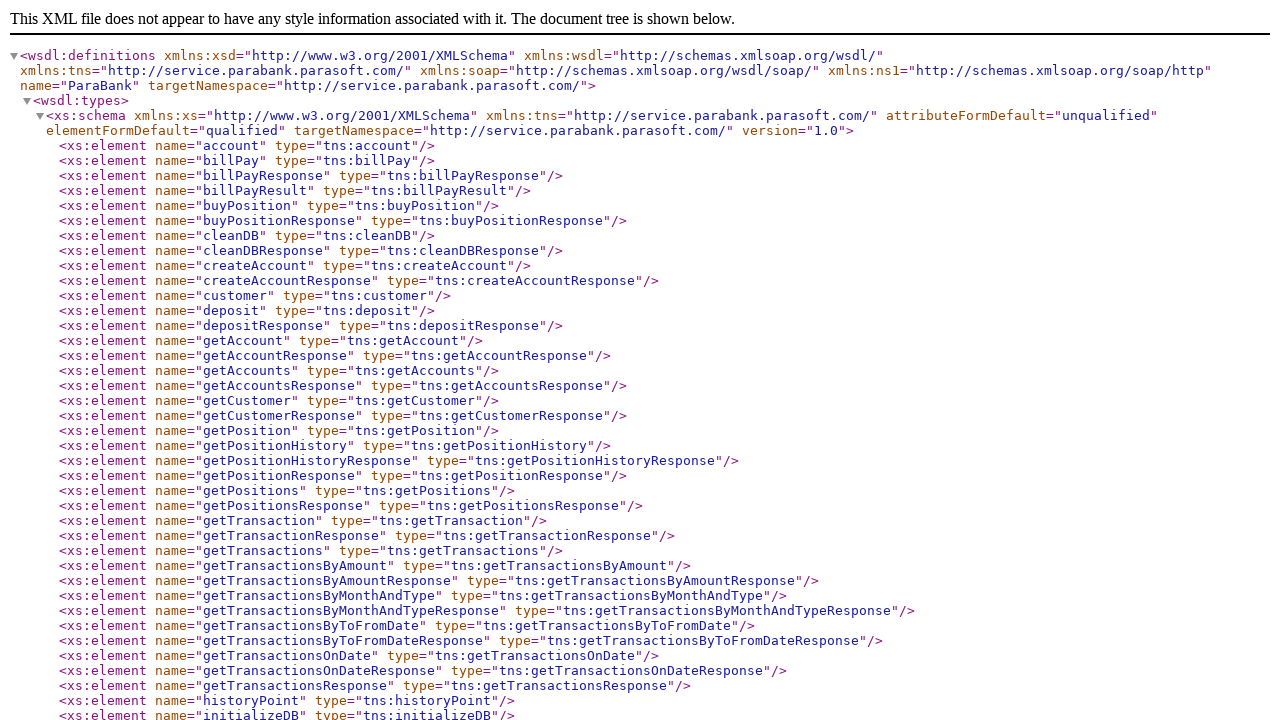

Waited for Transfer Loan WSDL service page to load
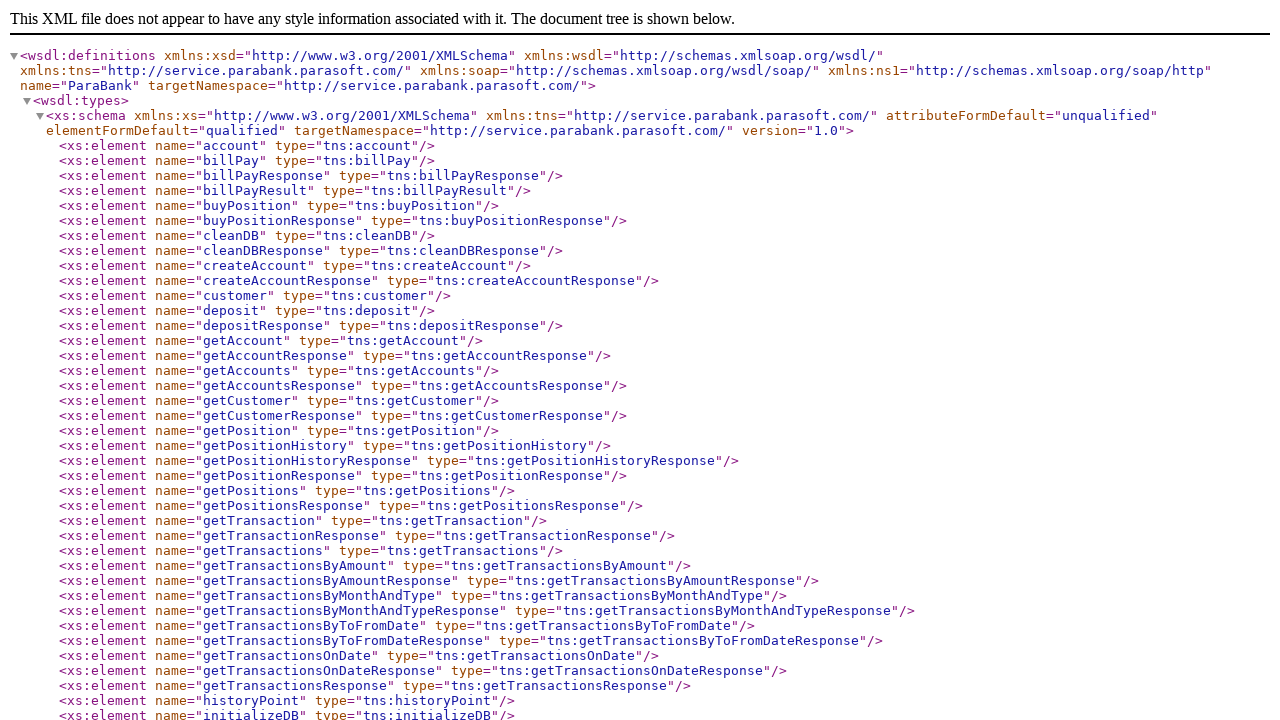

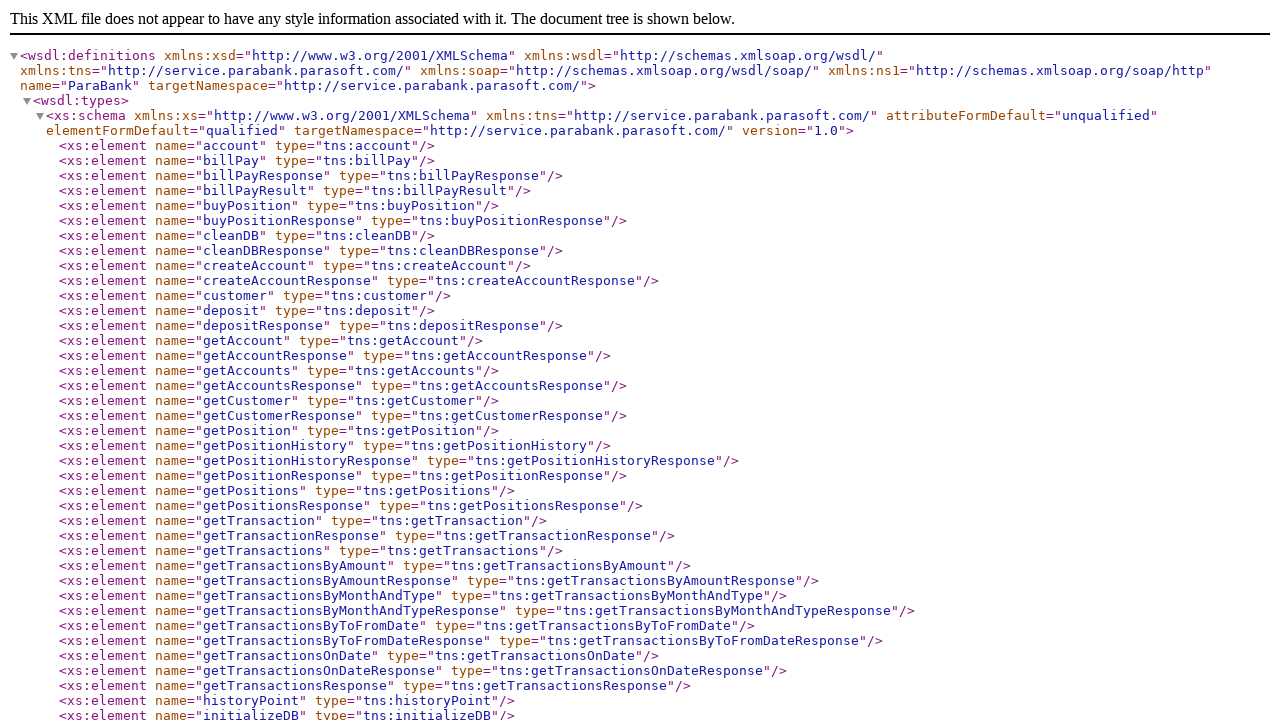